Tests element enabled state by checking if a button is enabled on the page.

Starting URL: http://www.testdiary.com/training/selenium/selenium-test-page/

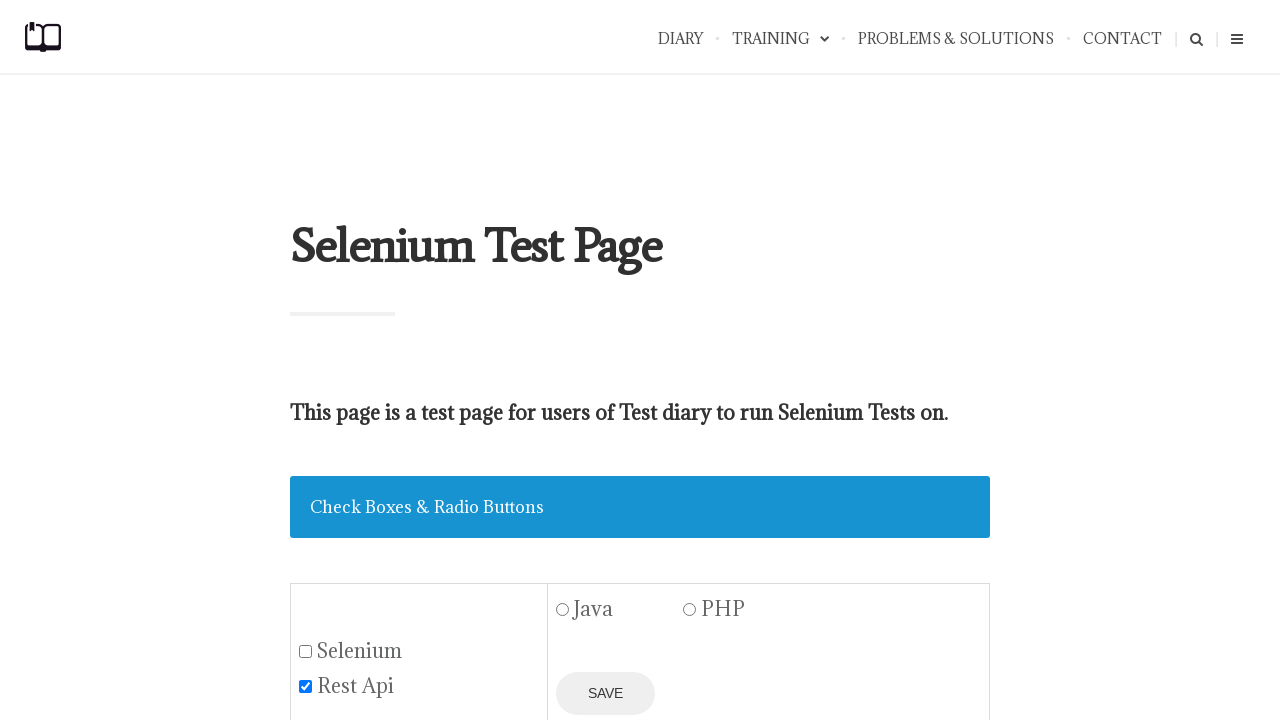

Navigated to Selenium test page
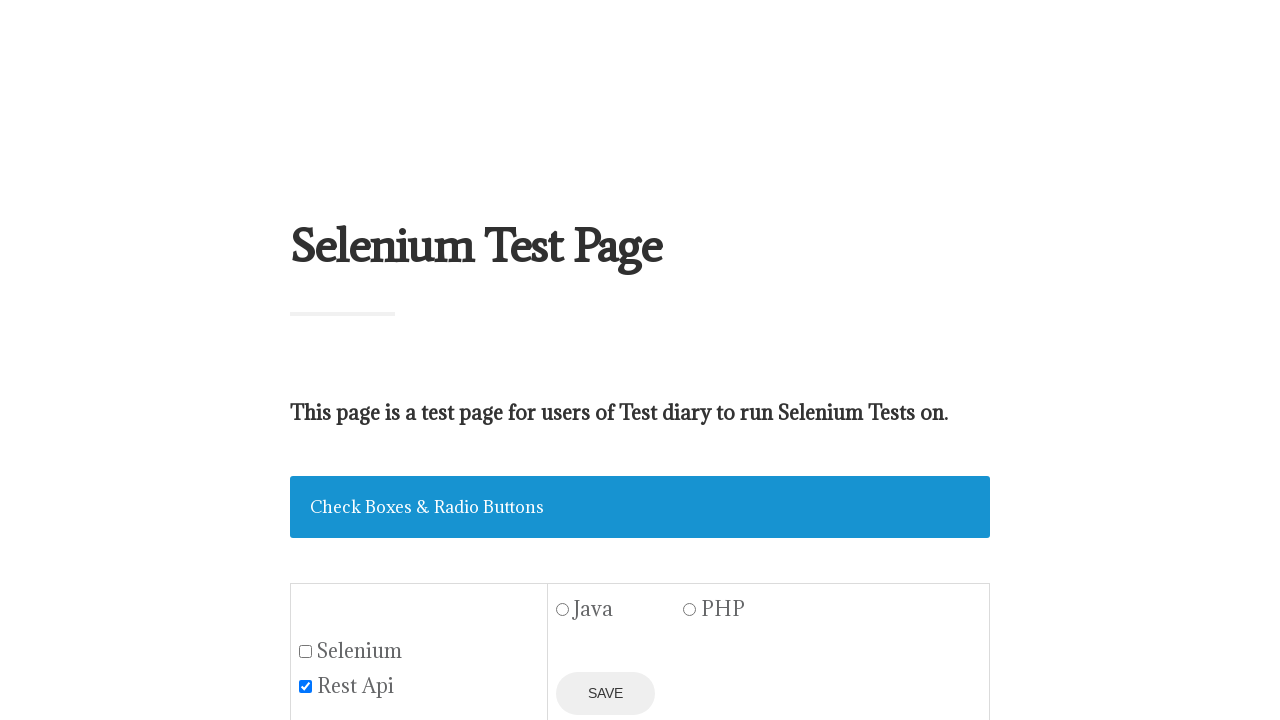

Located demo button element
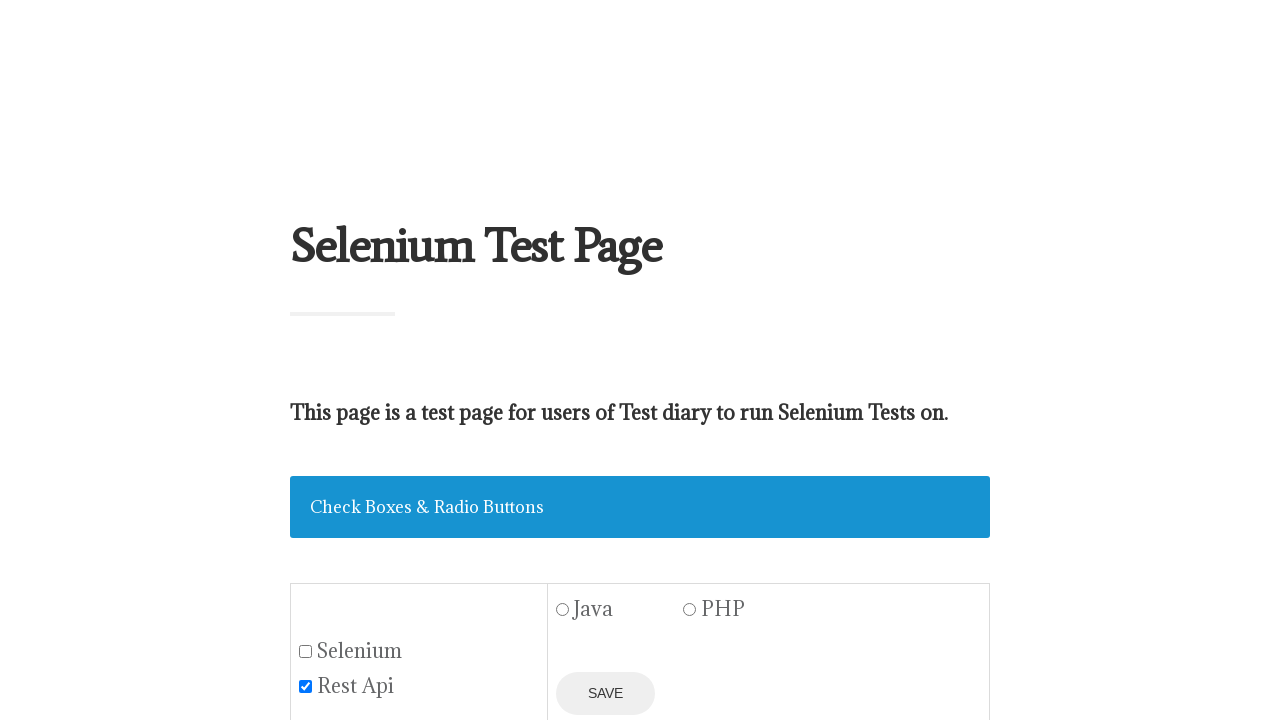

Checked if demo button is enabled
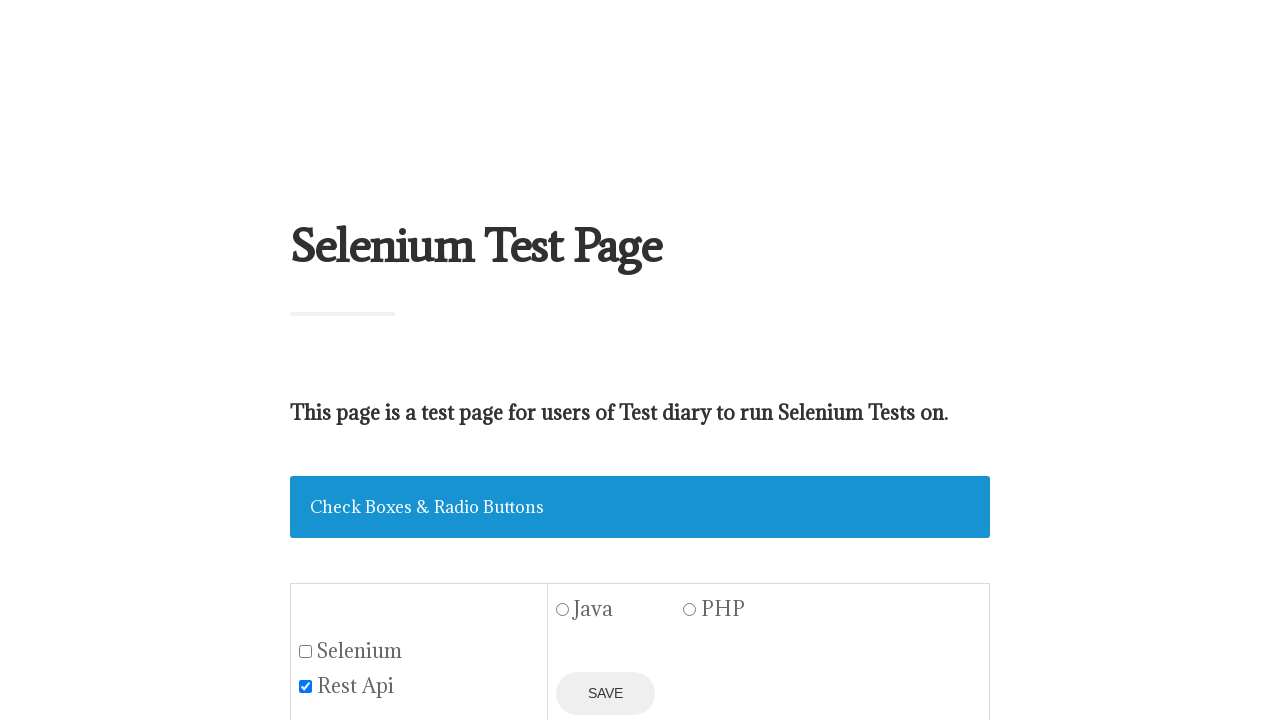

Printed button enabled state: False
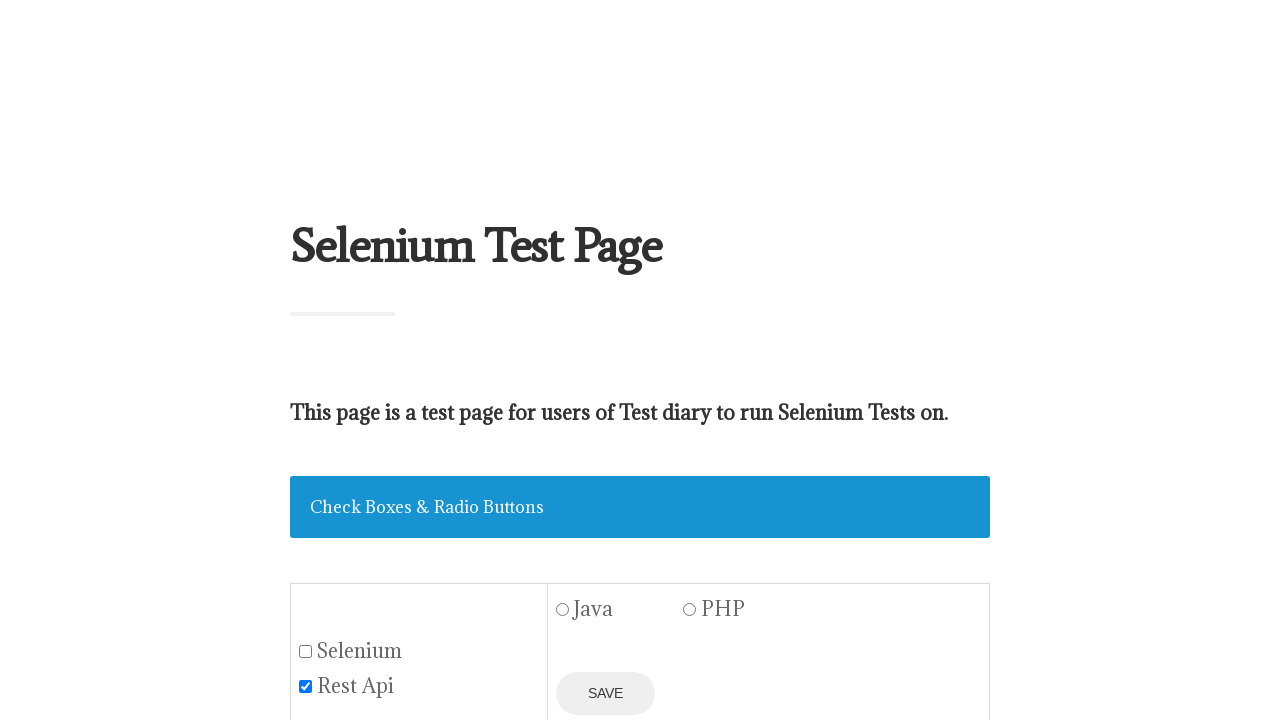

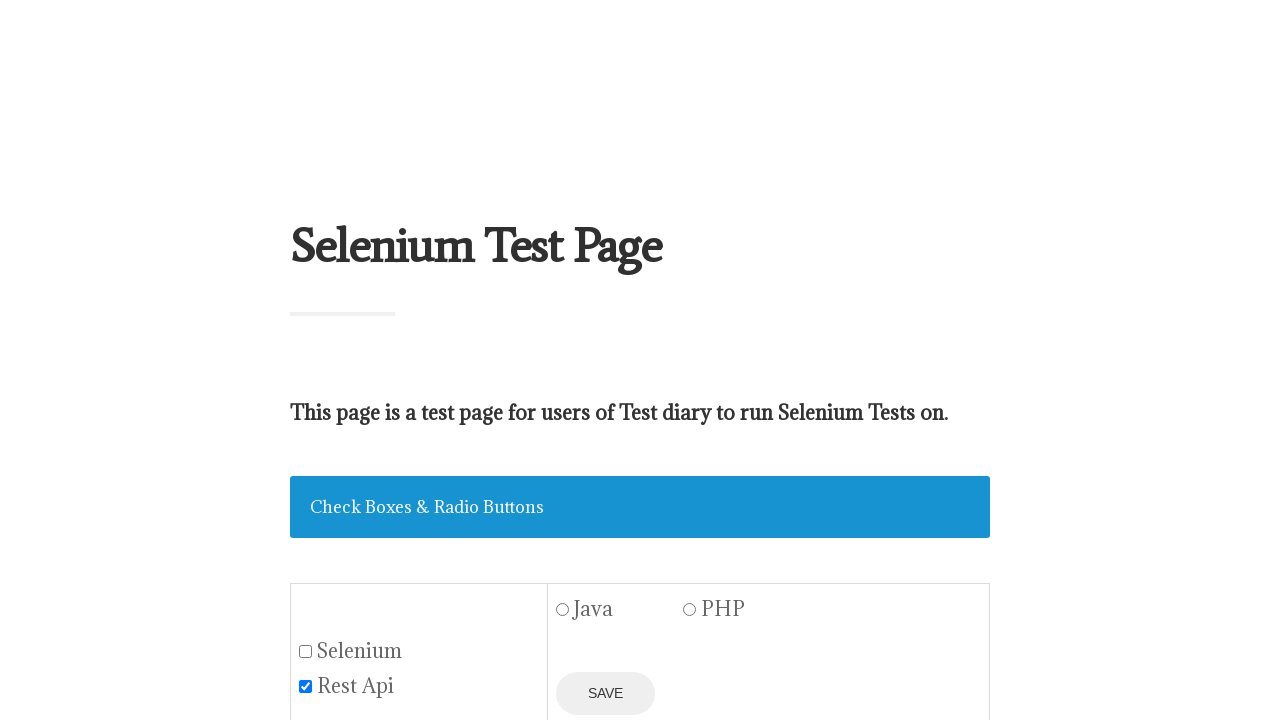